Verifies that the search input field has the correct placeholder text

Starting URL: https://rahulshettyacademy.com/seleniumPractise/#/

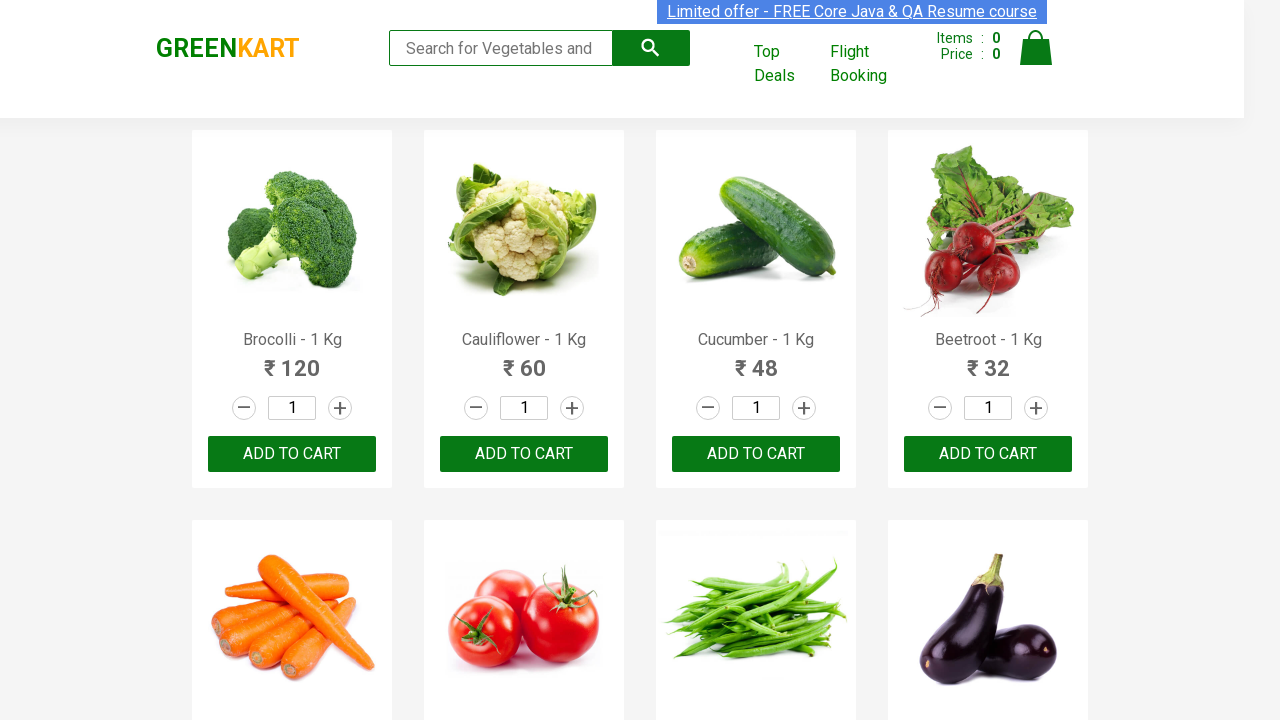

Navigated to Rahul Shetty Academy Selenium Practice page
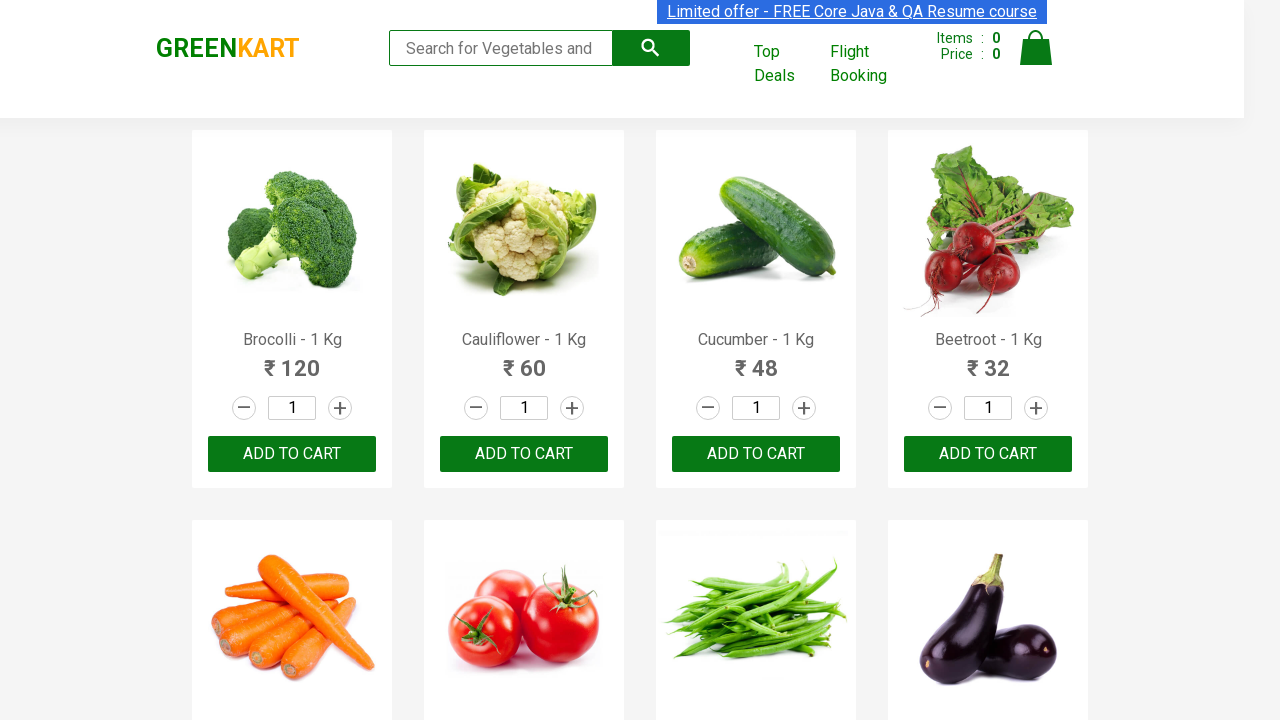

Retrieved placeholder text from search input field
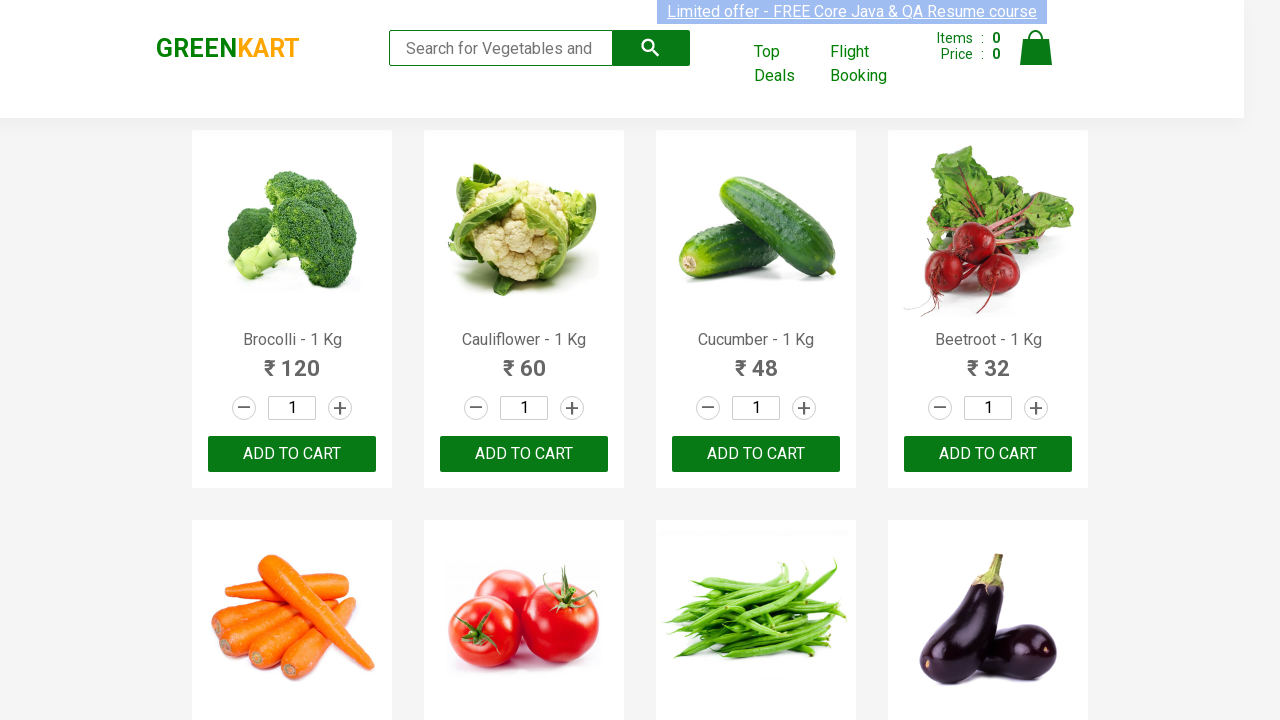

Verified placeholder text is 'Search for Vegetables and Fruits'
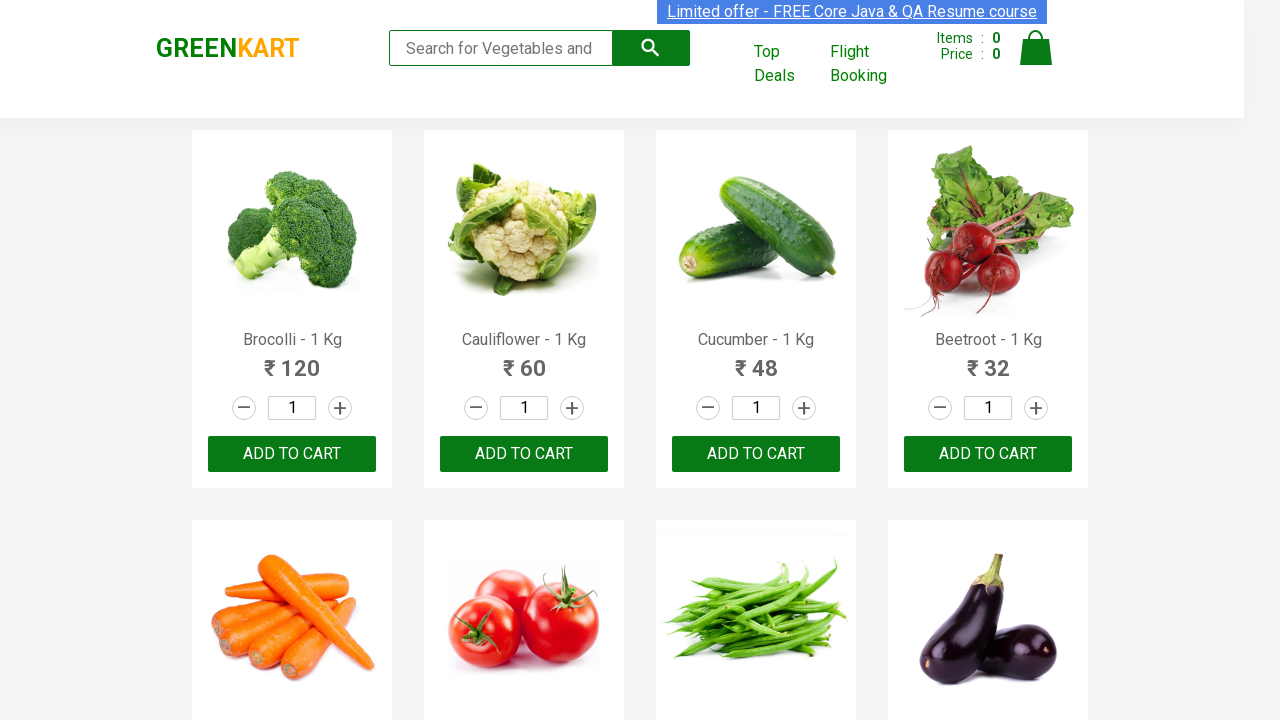

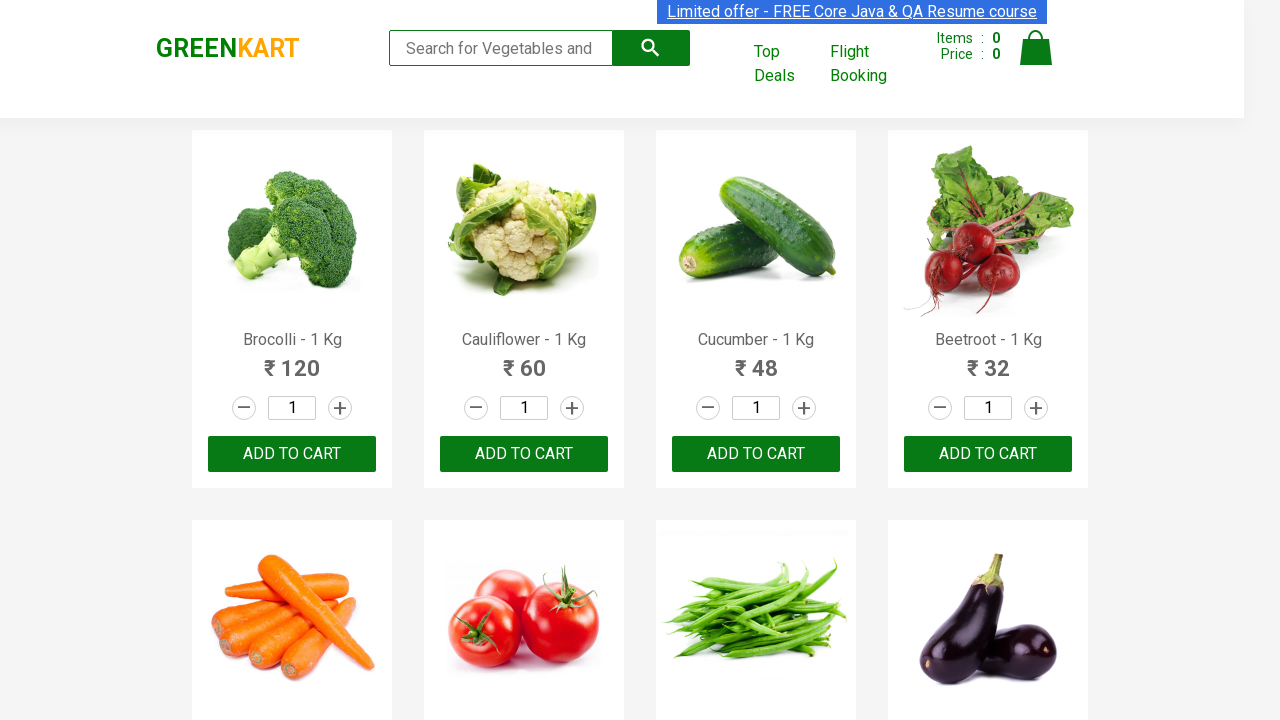